Demonstrates difference between close and quit by opening new tabs and closing them

Starting URL: https://www.selenium.dev/

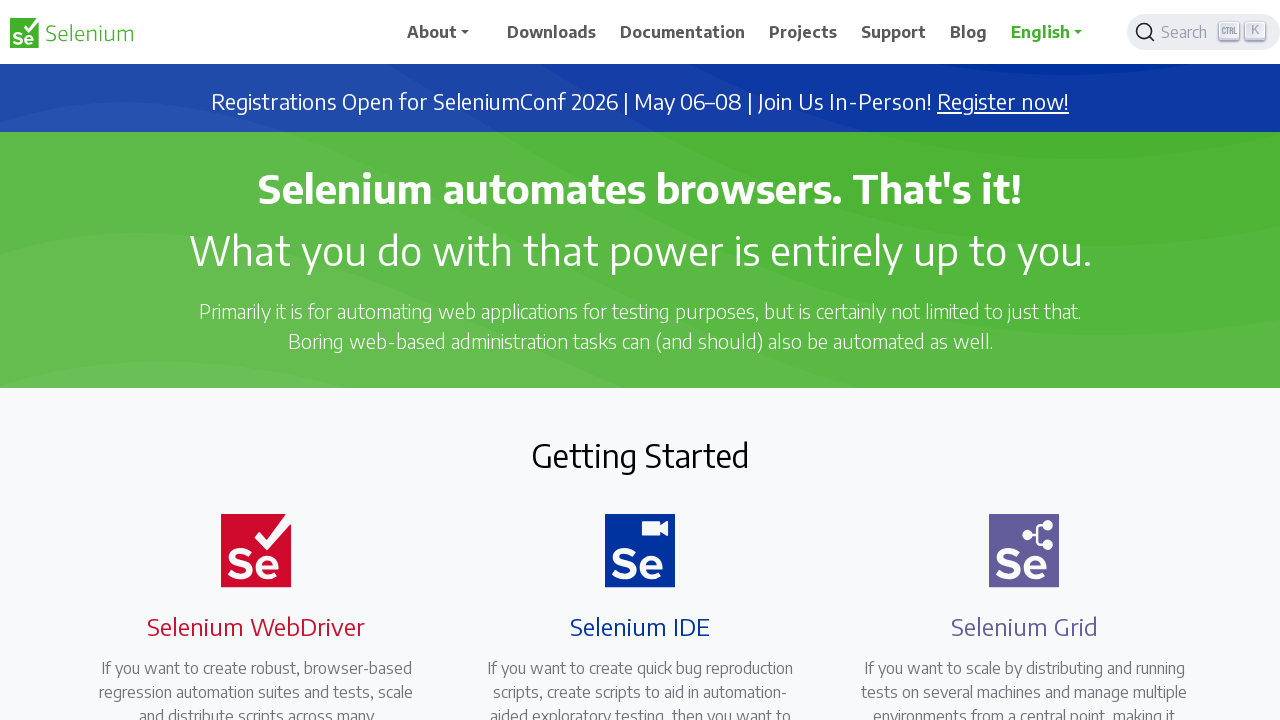

Opened a new page/tab
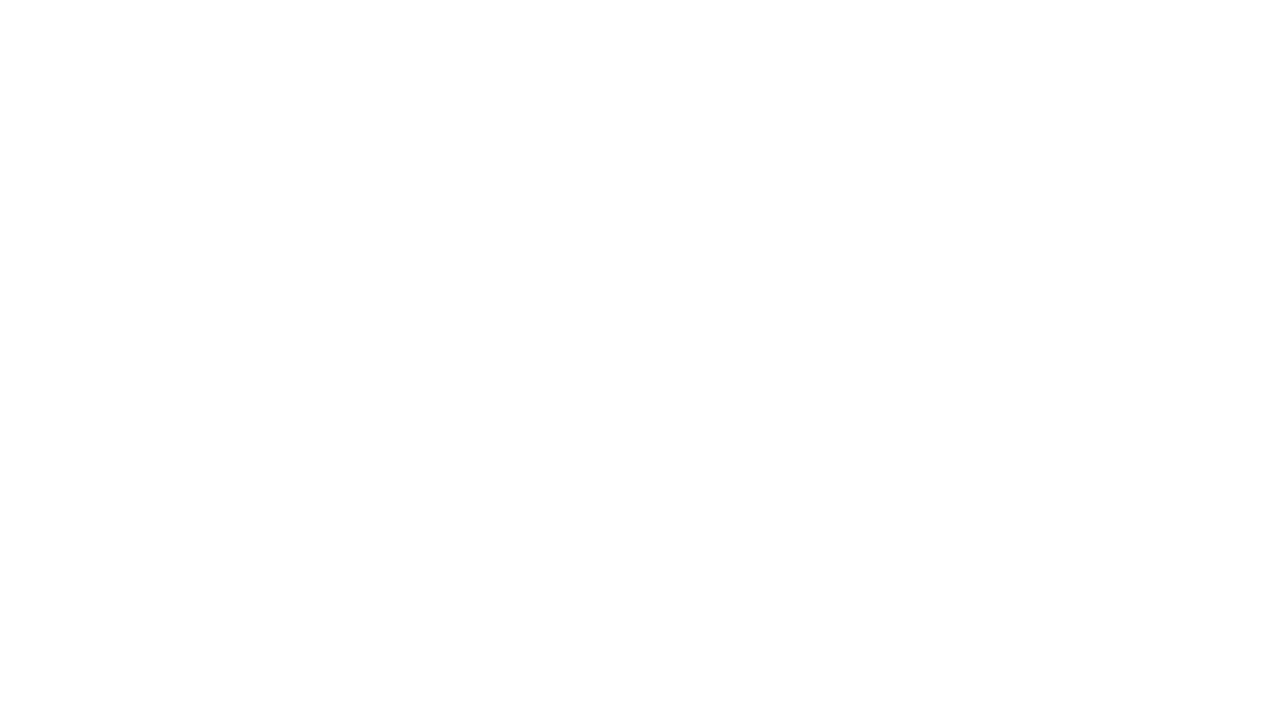

Navigated to https://www.selenium.dev/ in first tab
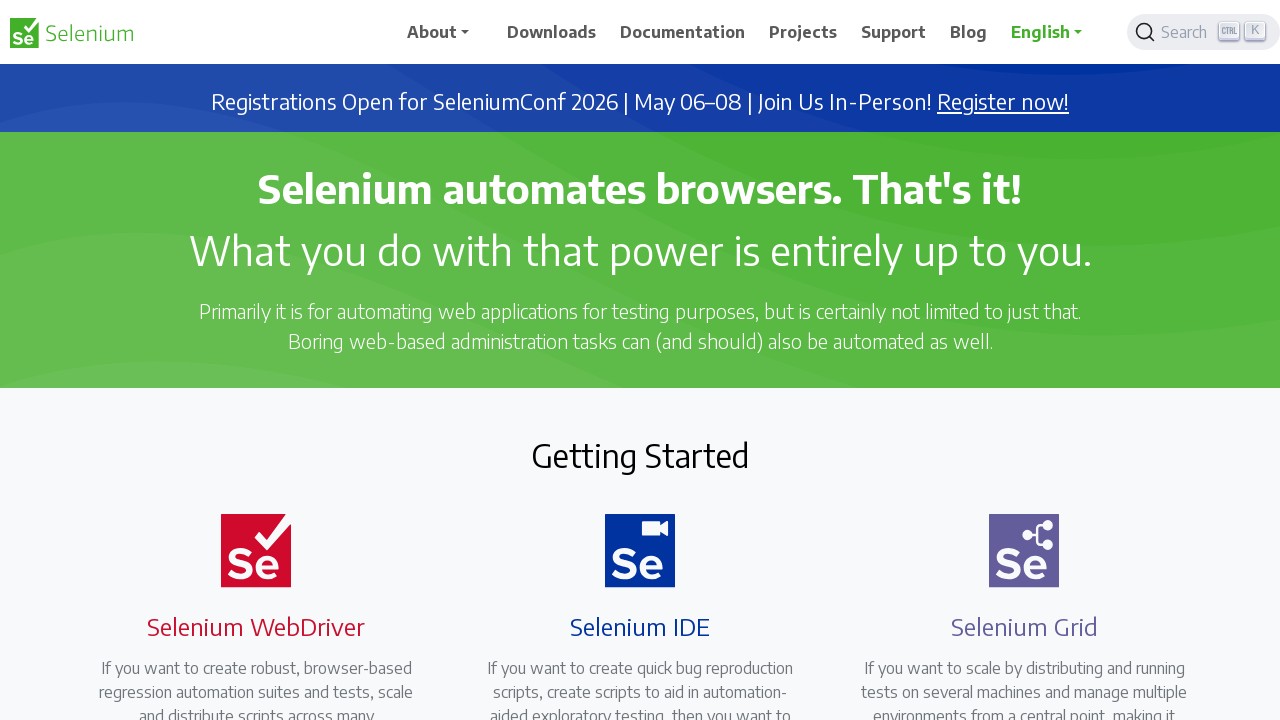

Opened another new page/tab
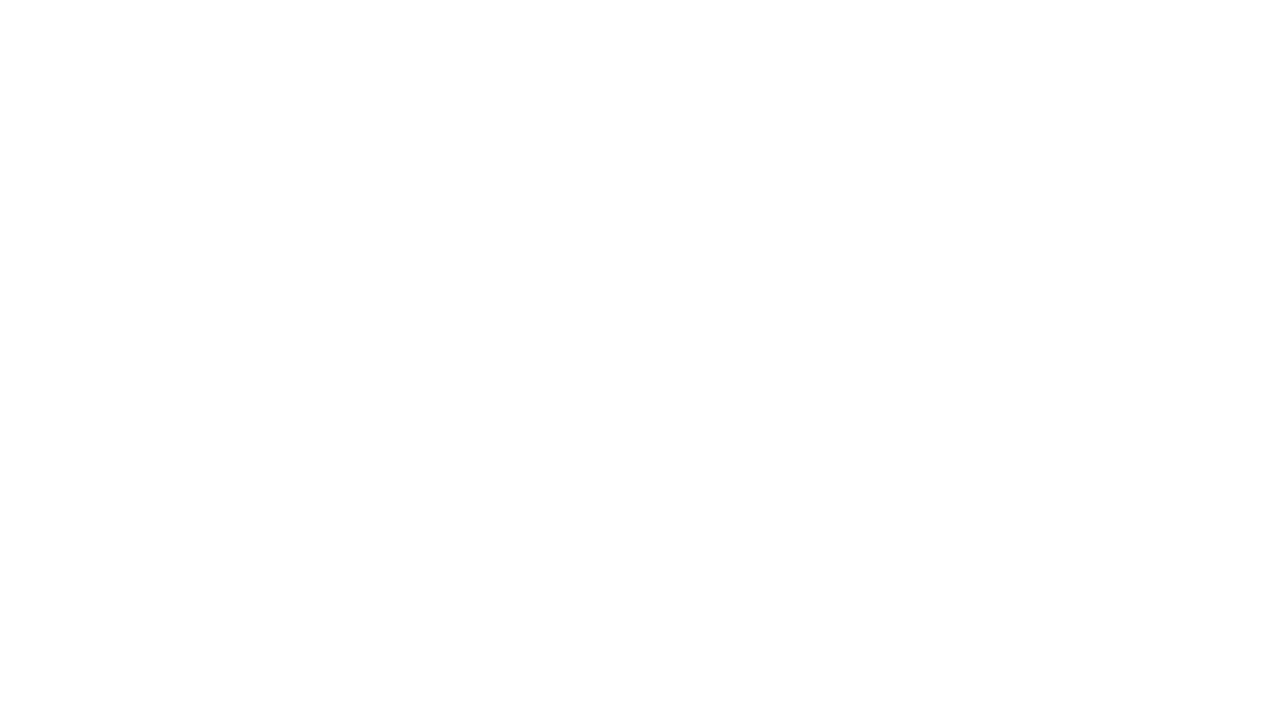

Navigated to https://www.selenium.dev/ in second tab
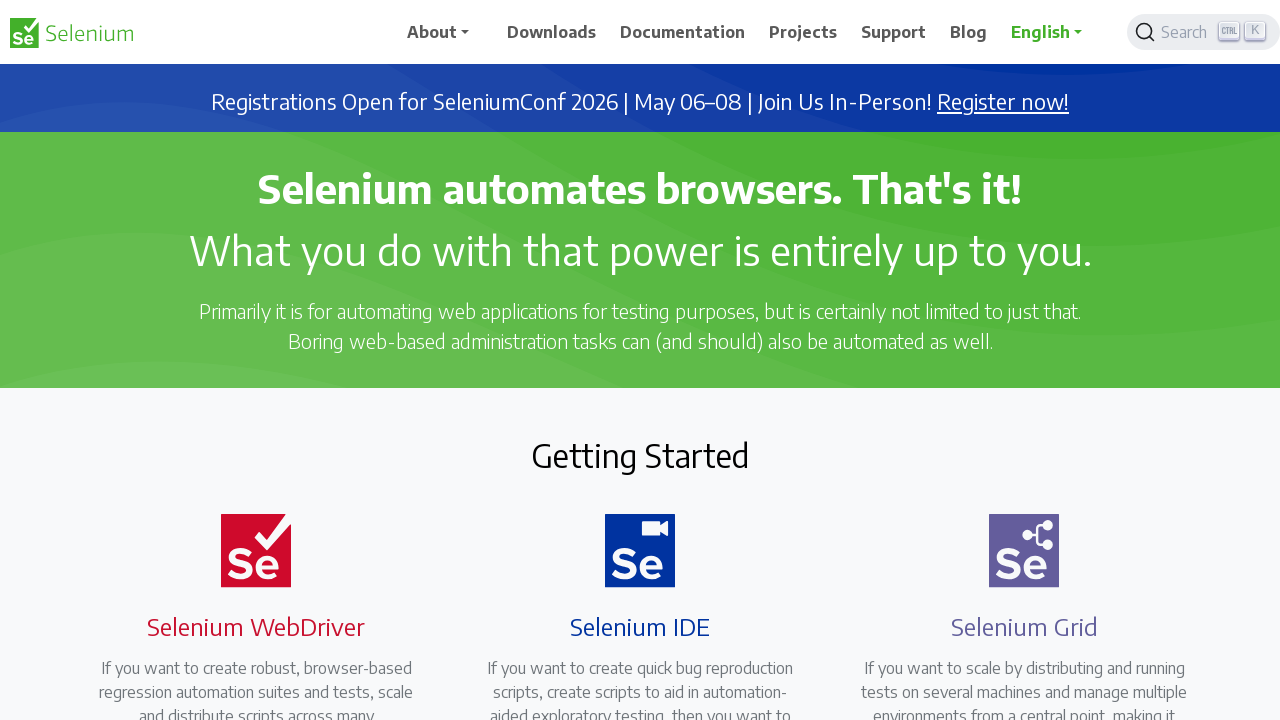

Closed the second tab using close() method (equivalent to driver.close())
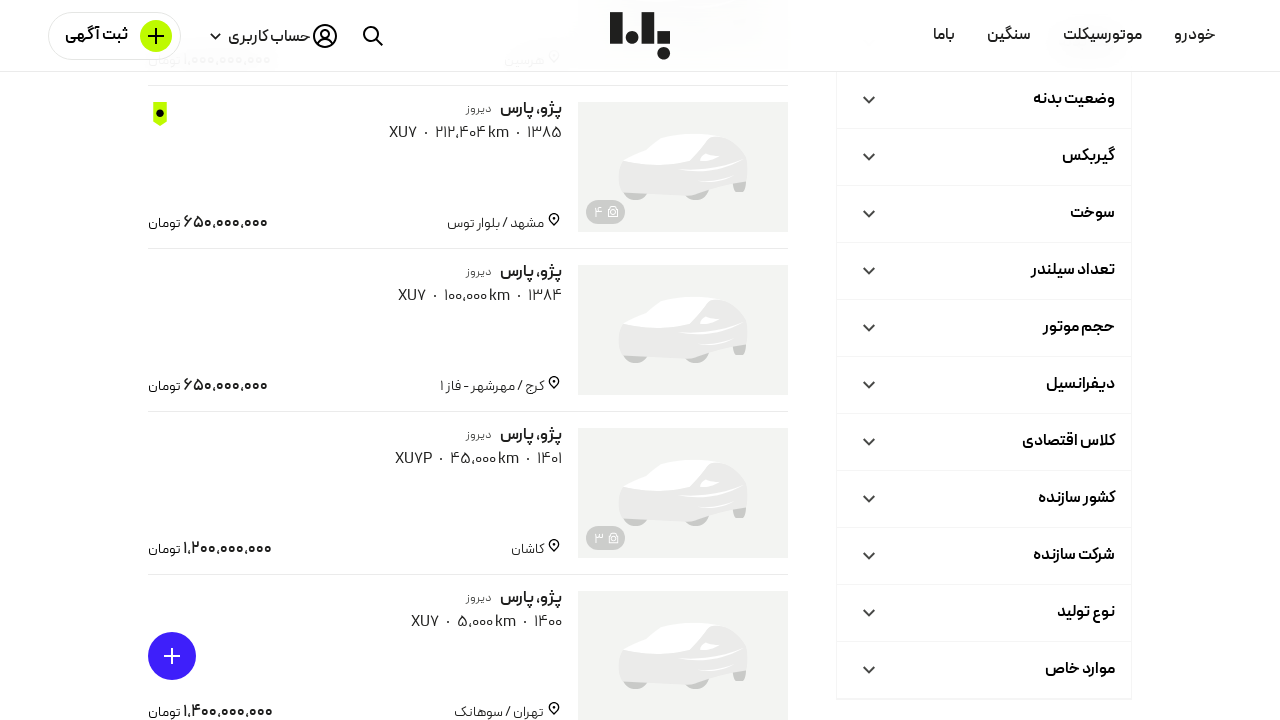

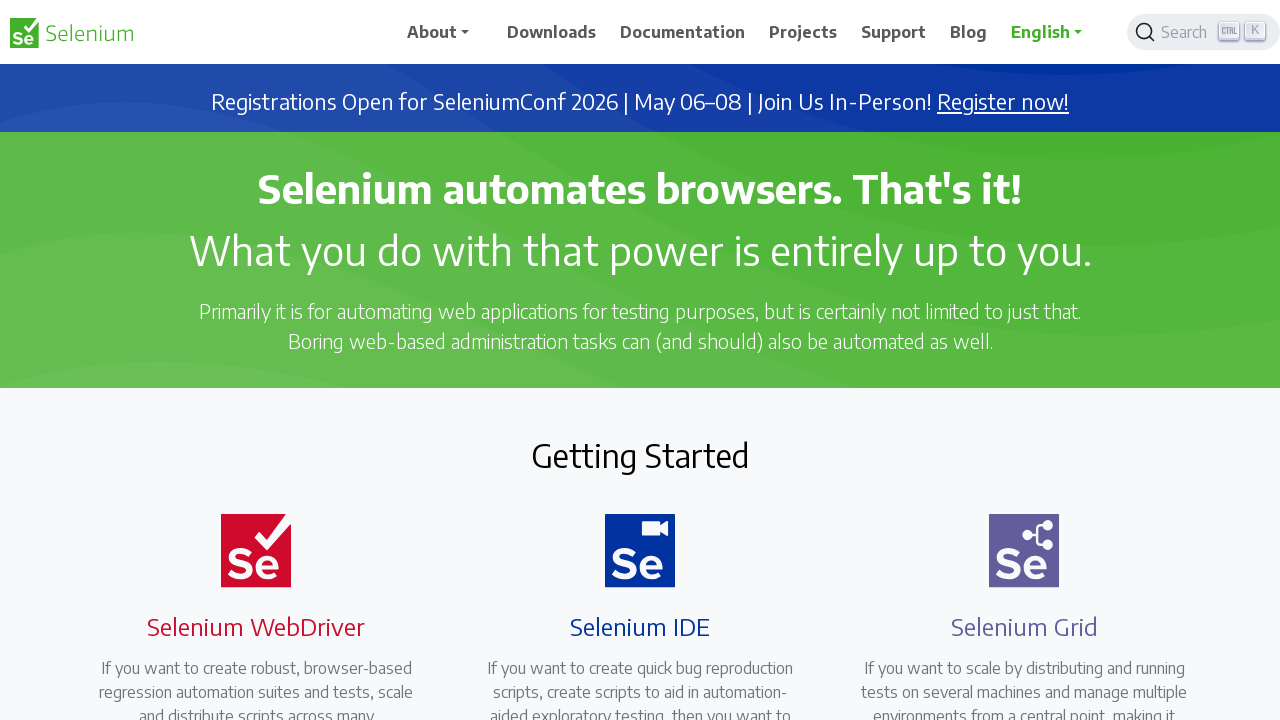